Tests dynamic loading functionality by clicking a start button and waiting for a hidden element to become visible, then verifying the text "Hello World!" is displayed

Starting URL: http://the-internet.herokuapp.com/dynamic_loading/1

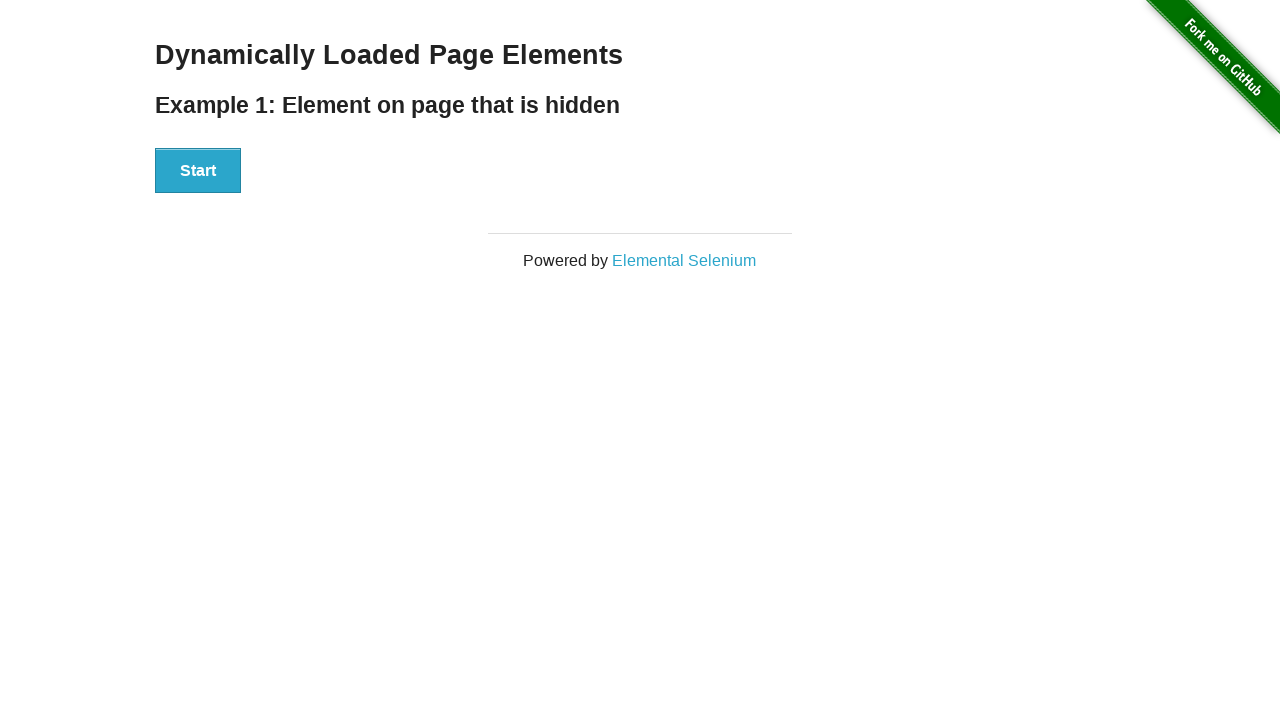

Clicked the start button to trigger dynamic loading at (198, 171) on xpath=//div[@id='start']/button
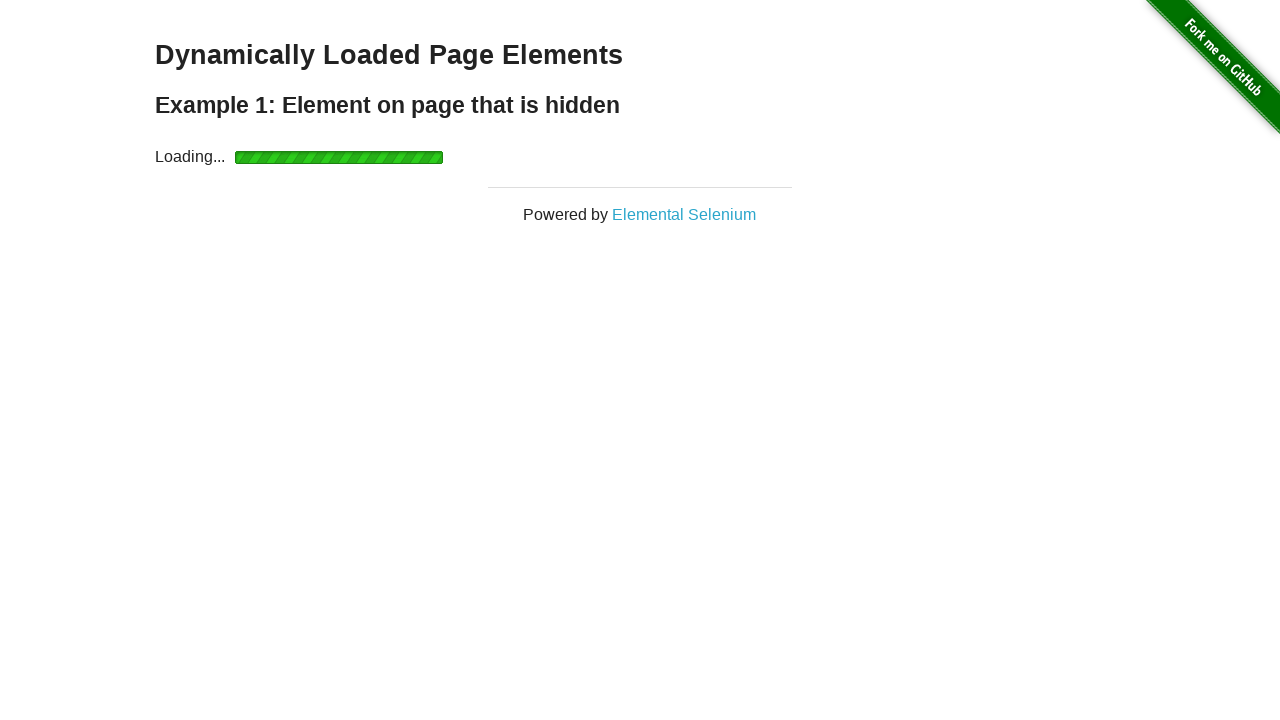

Waited for the finish element to become visible
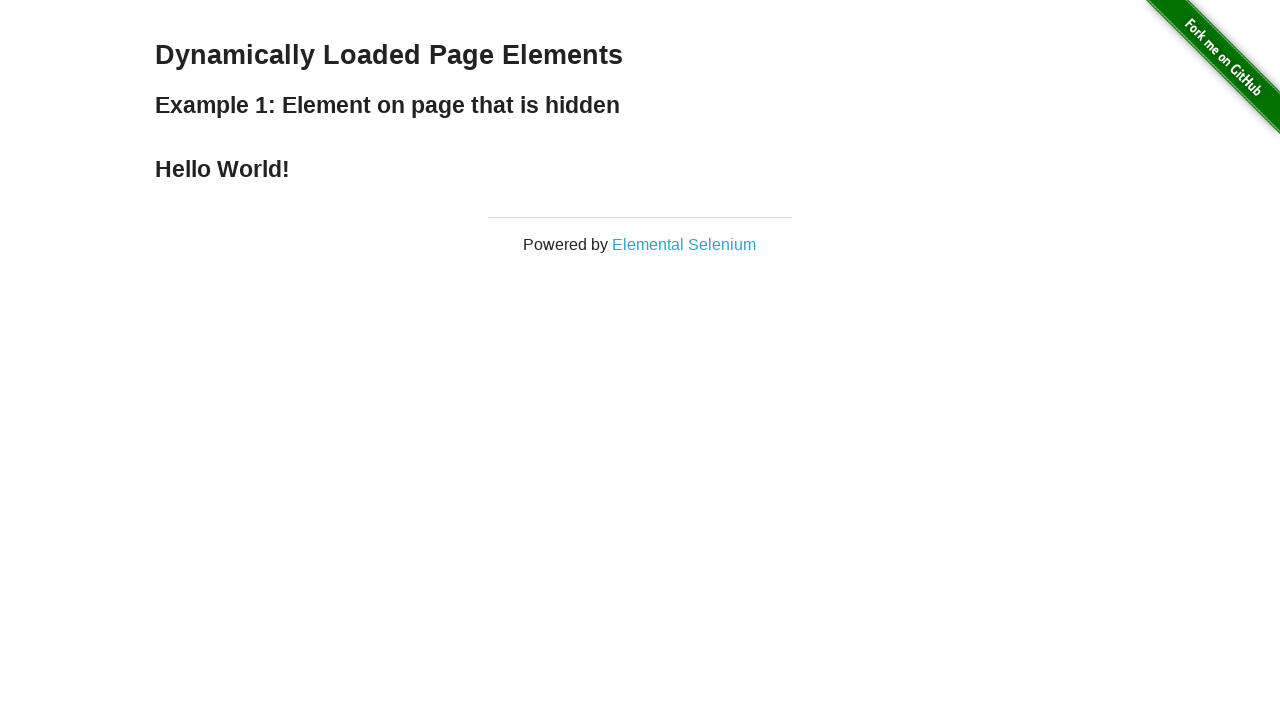

Retrieved text content from finish element
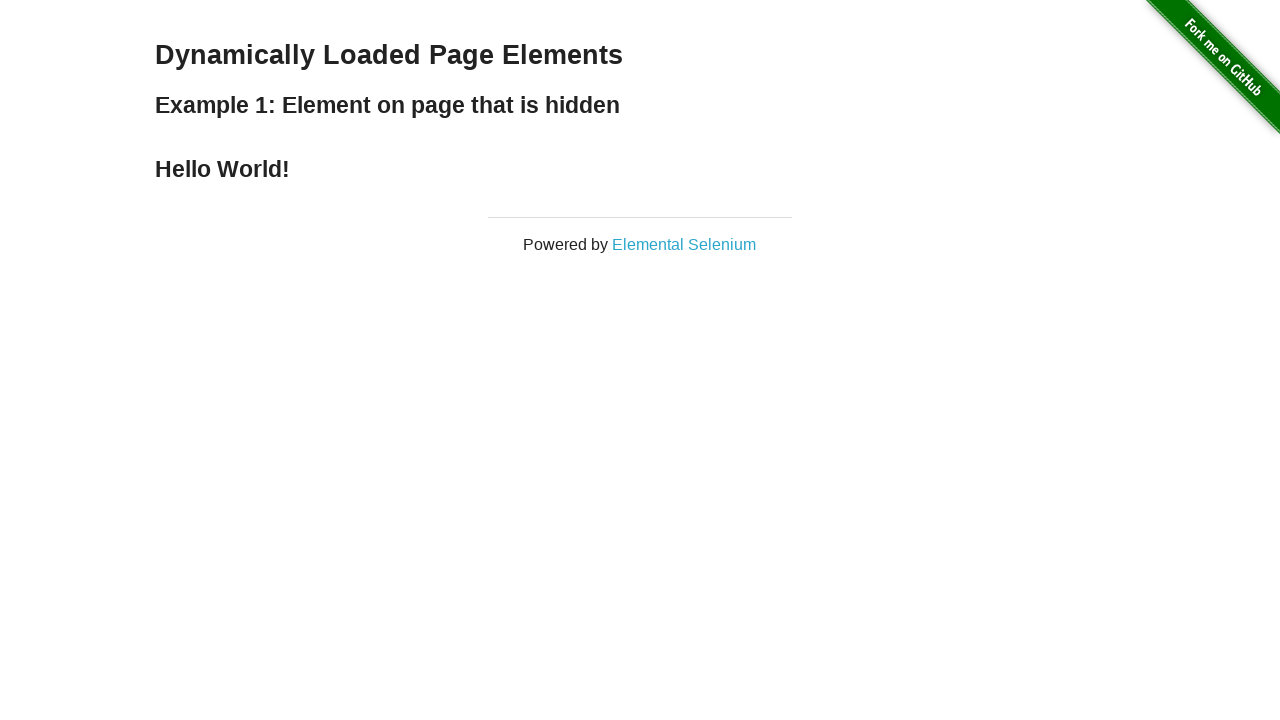

Verified finish text contains 'Hello World!'
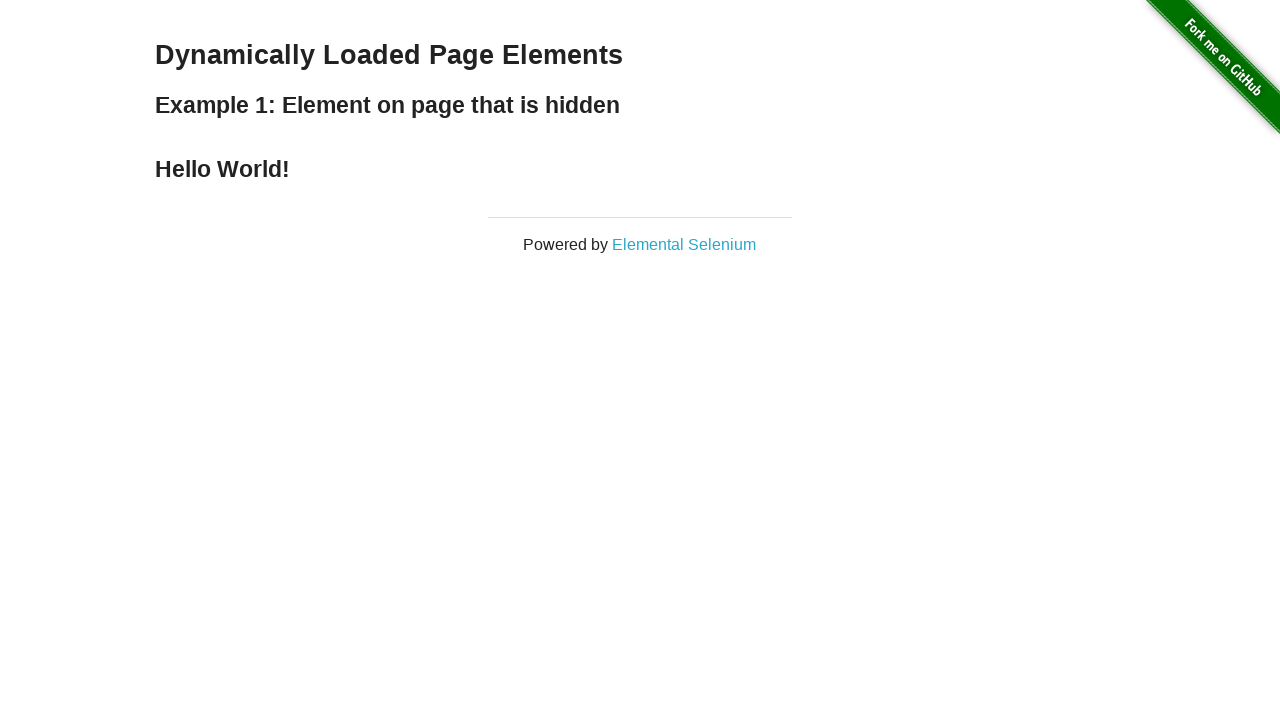

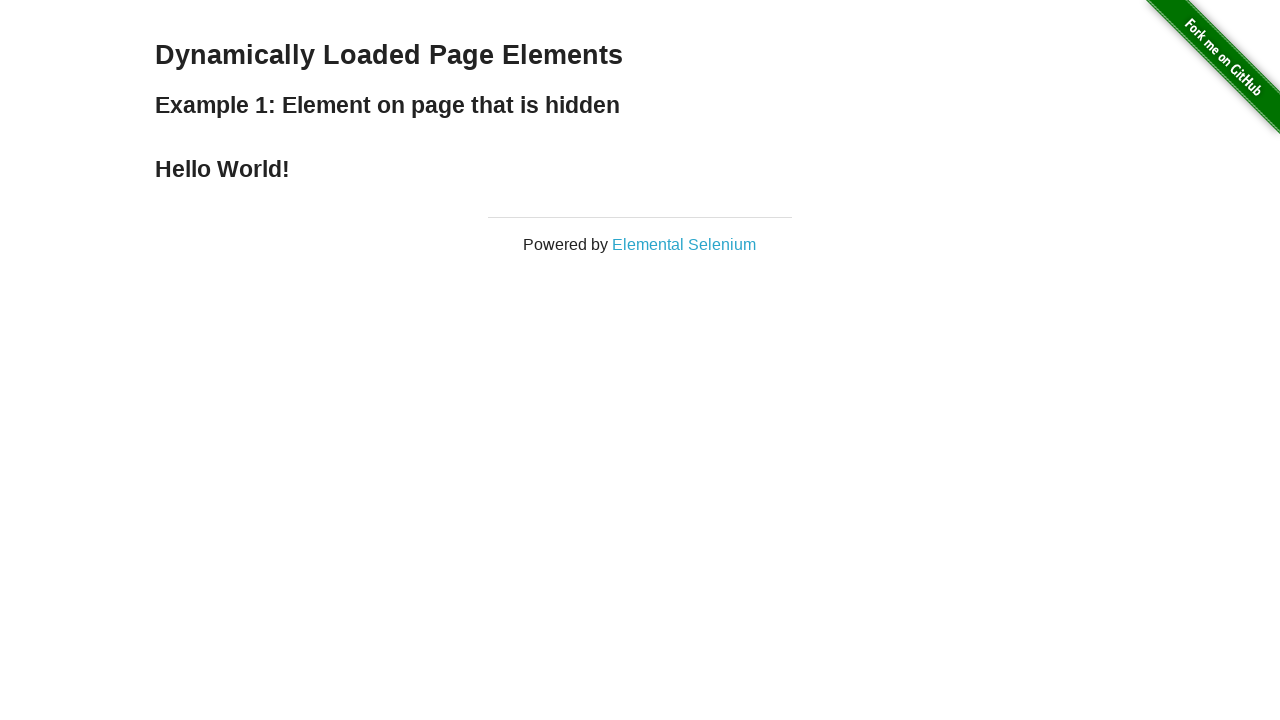